Tests browser window management by visiting a demo e-commerce site and manipulating window state (maximize). The original minimize operation is not applicable in headless/Playwright context.

Starting URL: https://demo.nopcommerce.com/

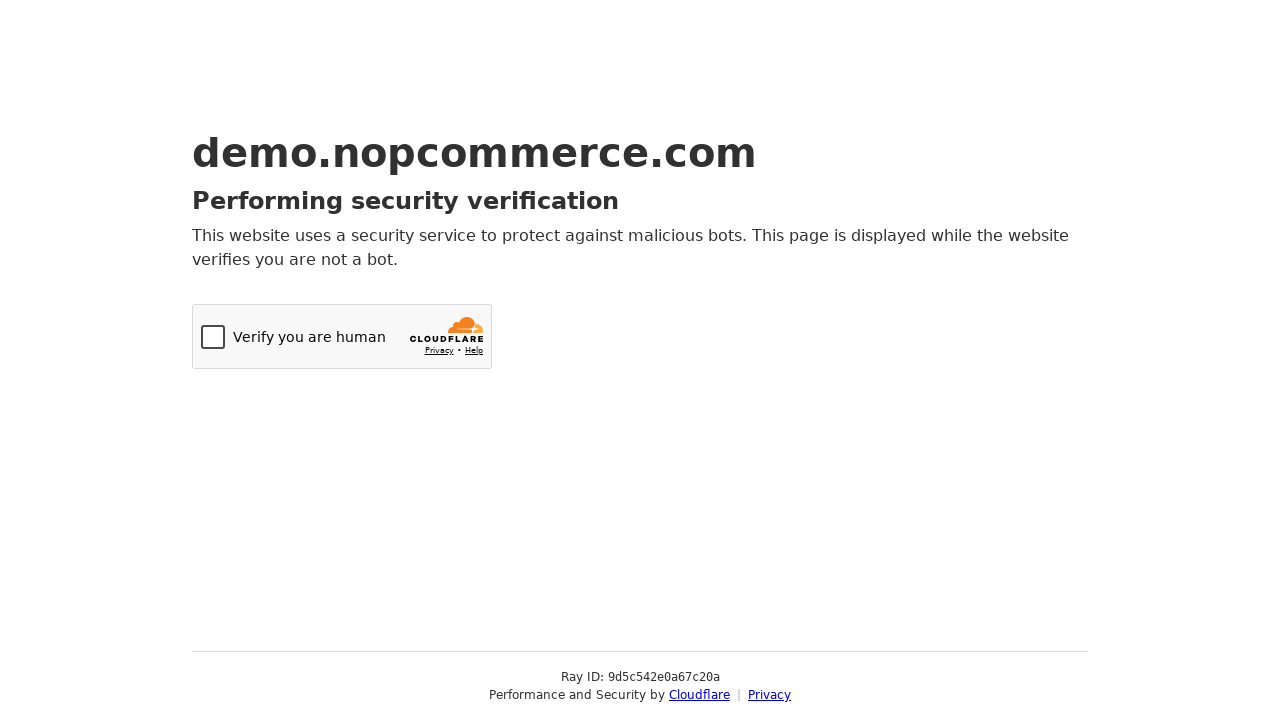

Waited for page to reach DOM content loaded state
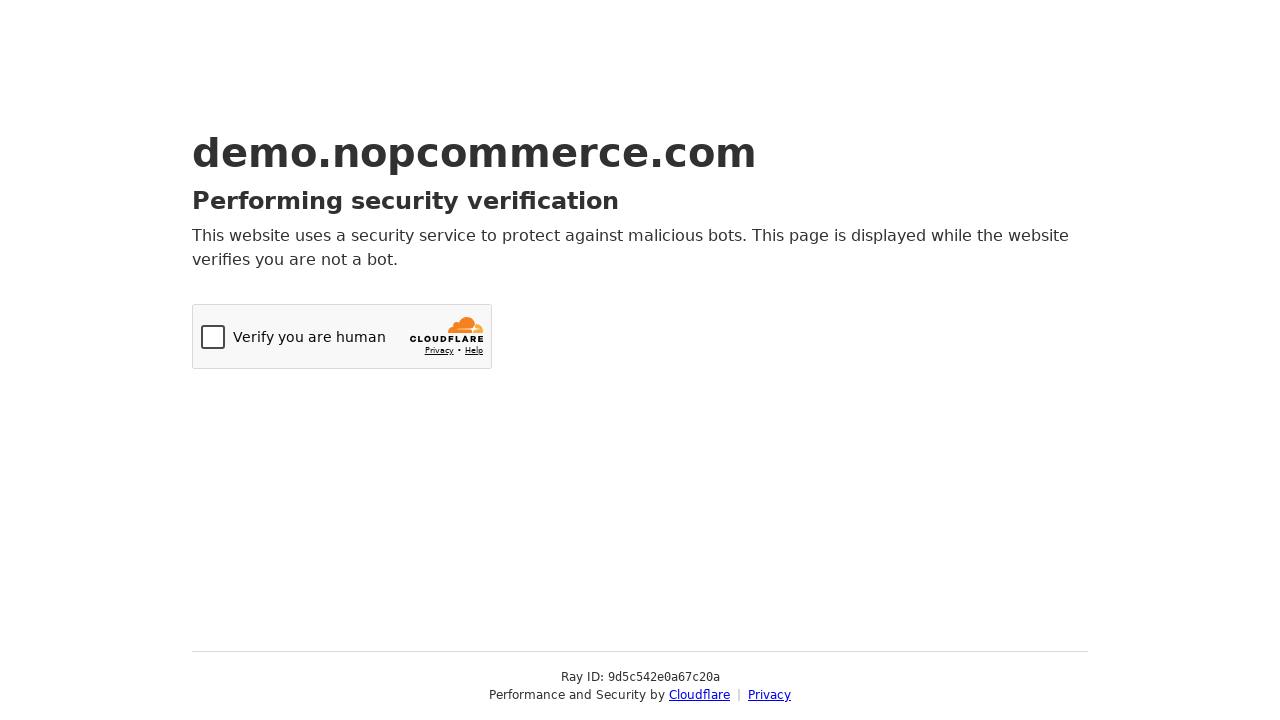

Set viewport size to 1920x1080 to simulate window maximize
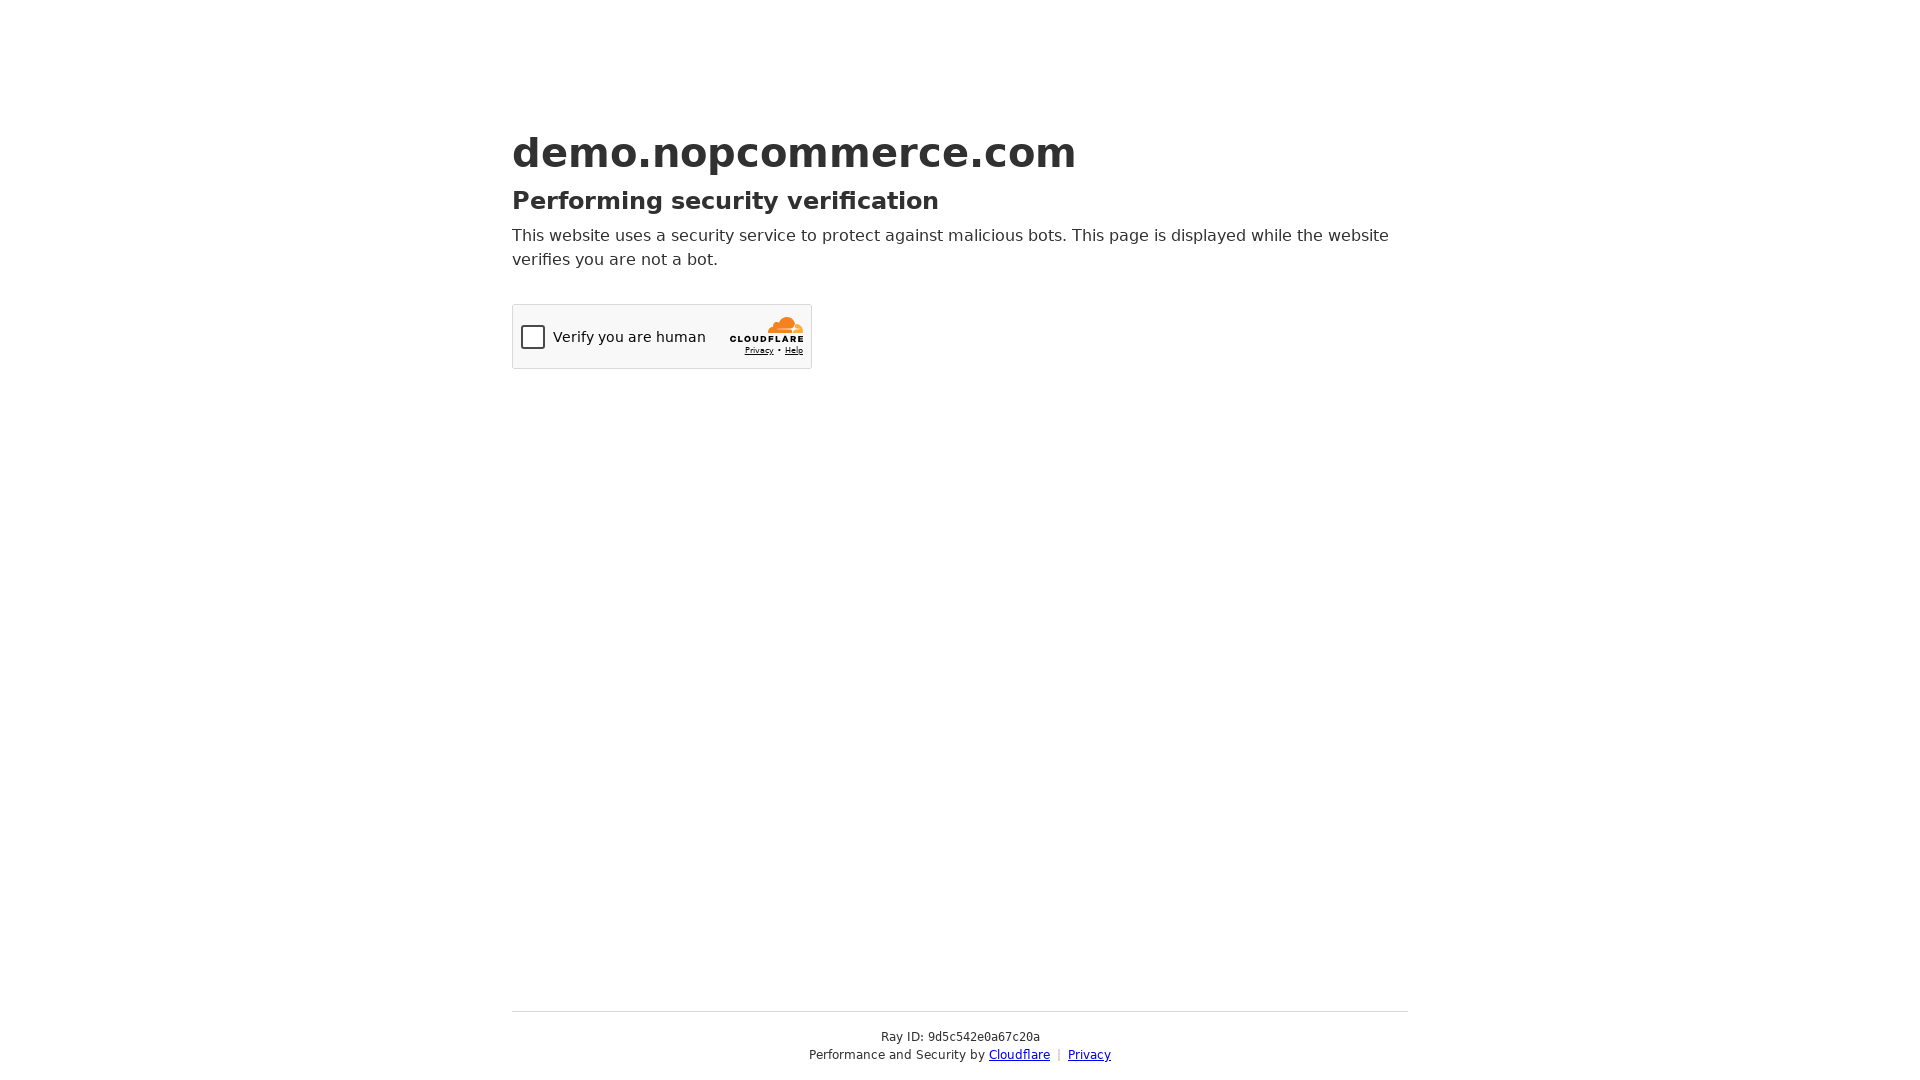

Waited 2 seconds to observe viewport change
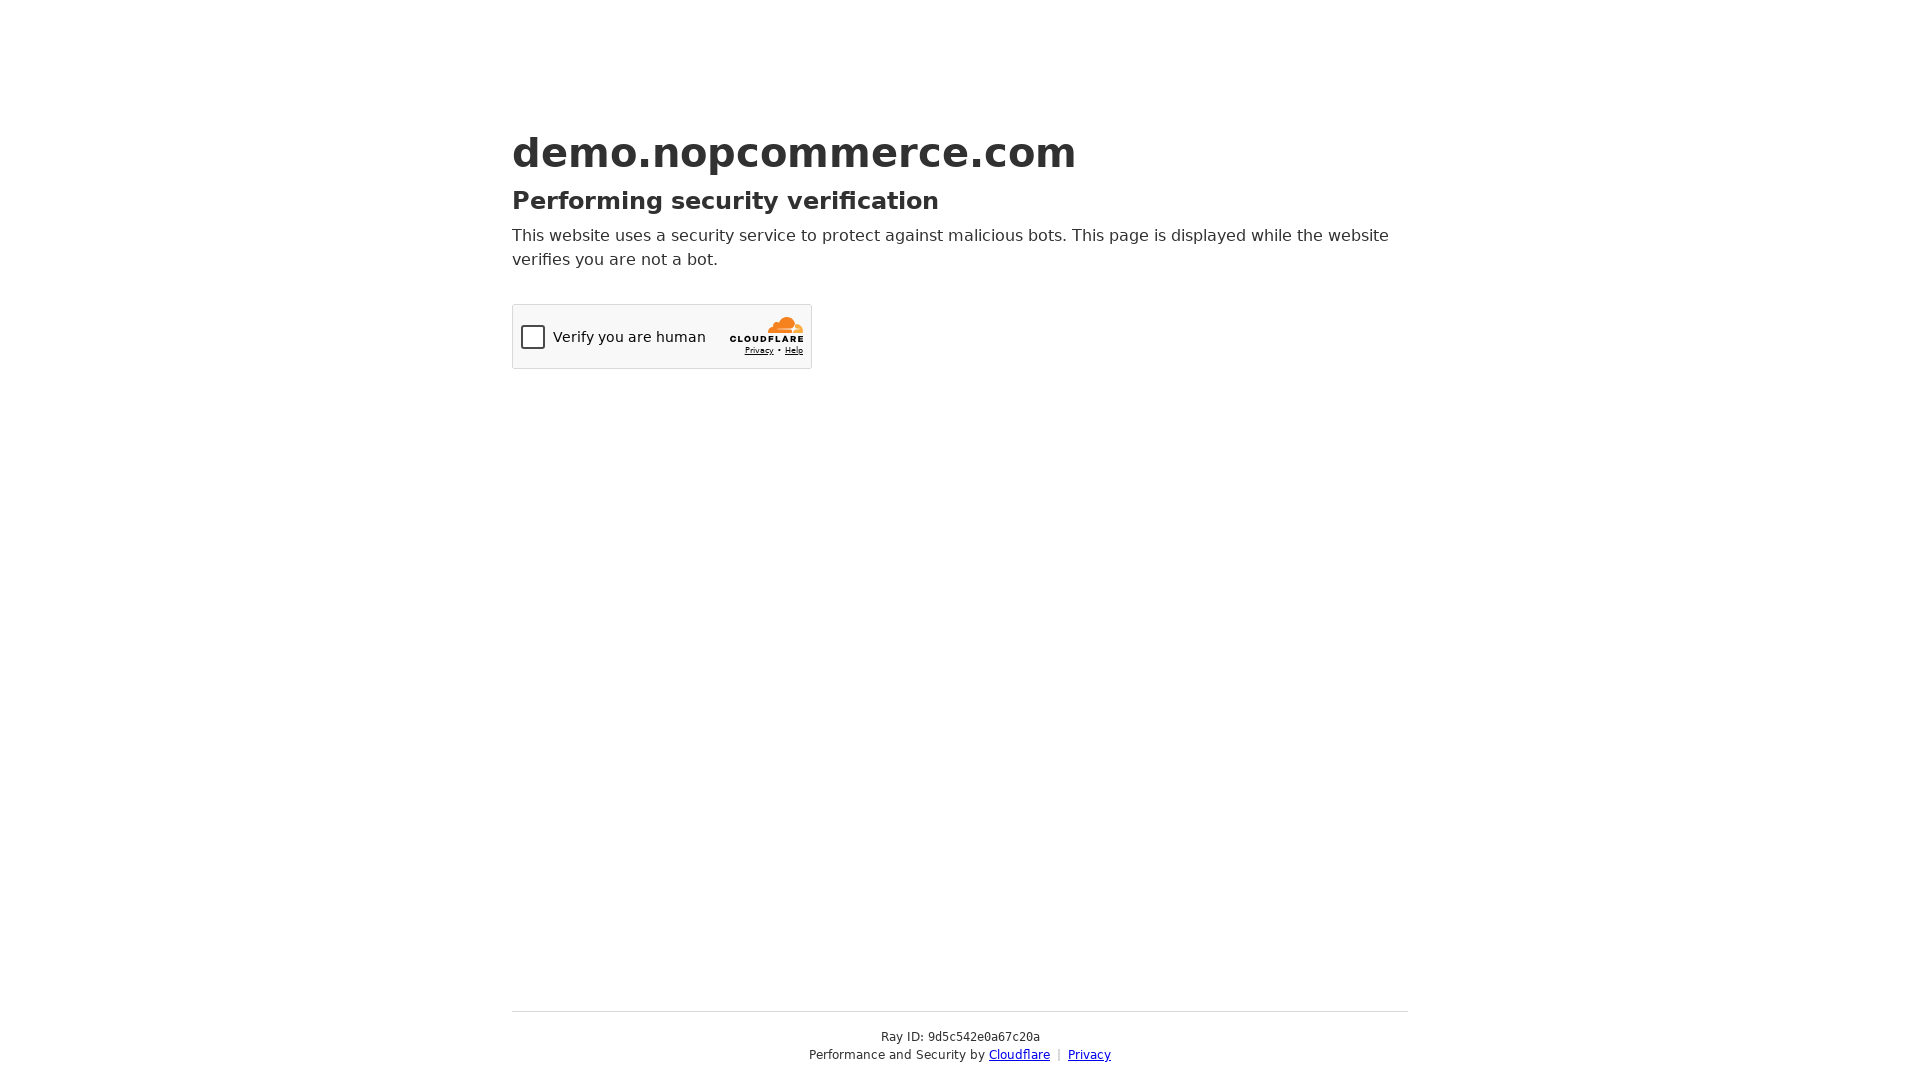

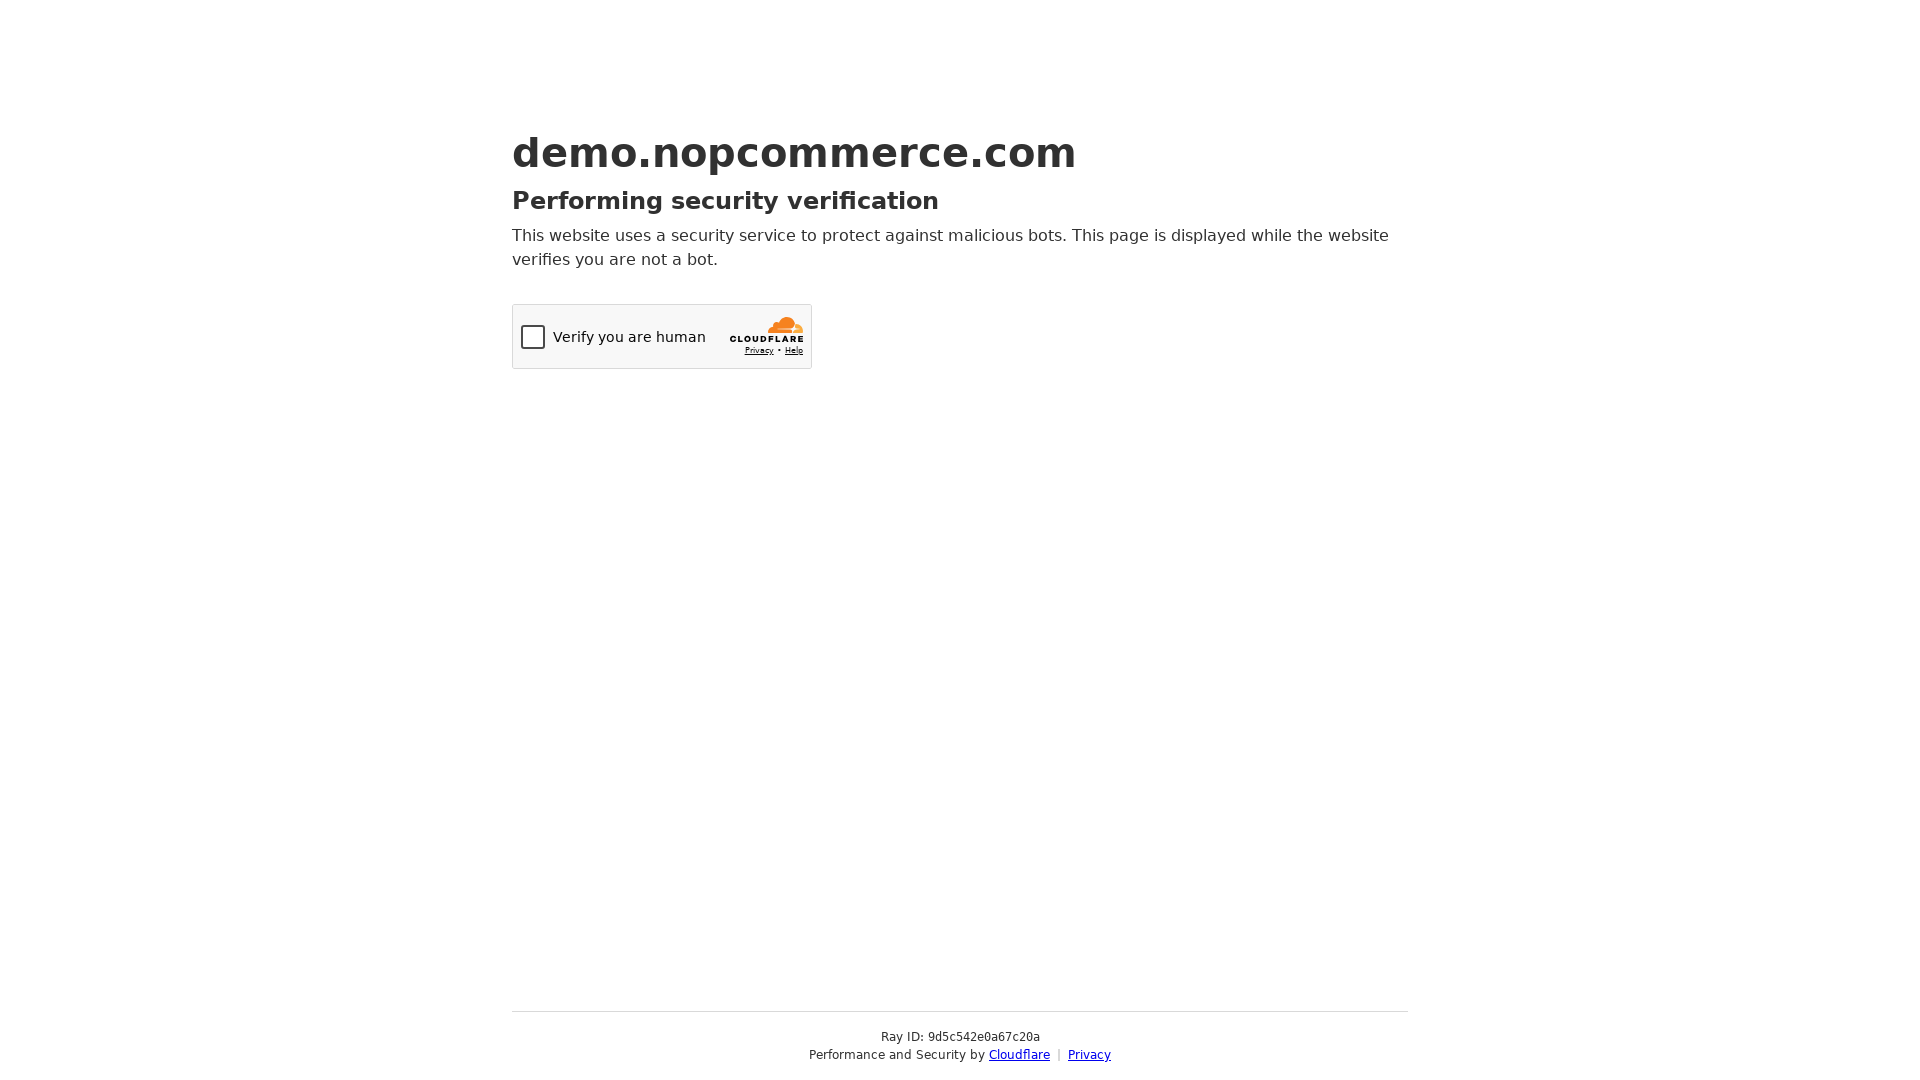